Navigates to Google signup page, opens multiple windows by clicking Help and Privacy links, switches to the Help window, and clicks the Community button

Starting URL: http://accounts.google.com/signup

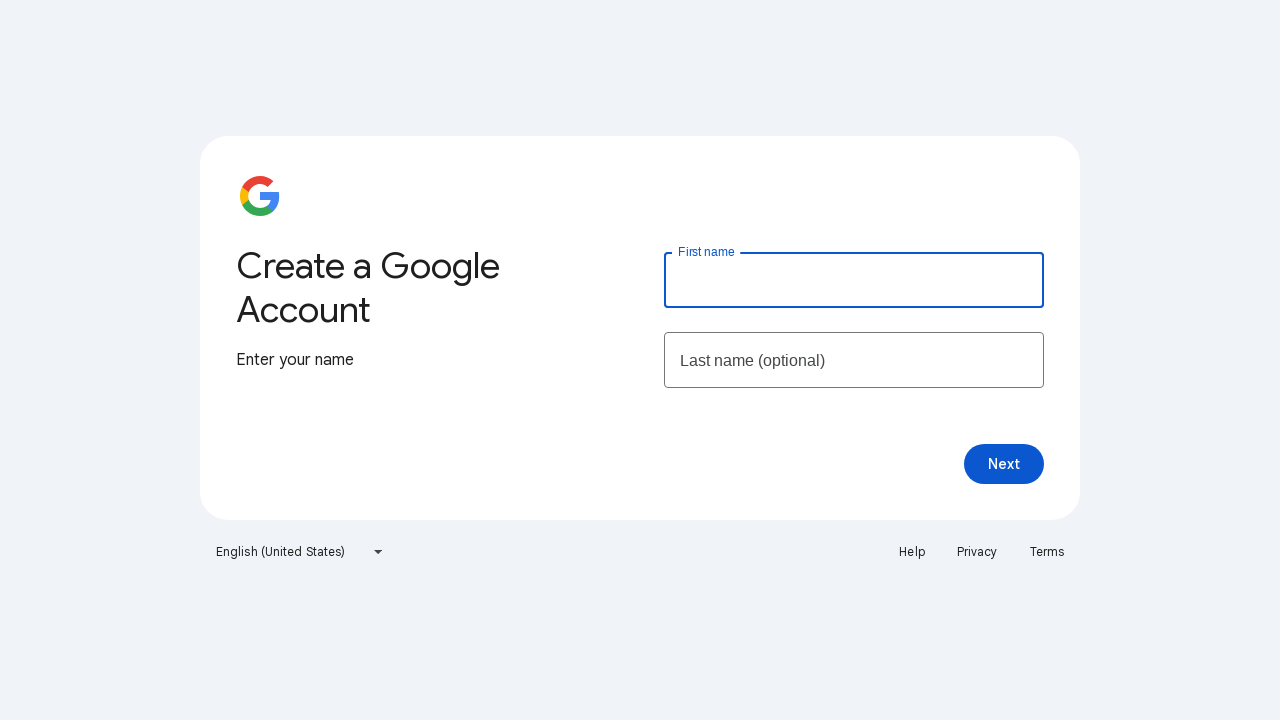

Clicked Help link to open new window at (912, 552) on xpath=//a[text()='Help']
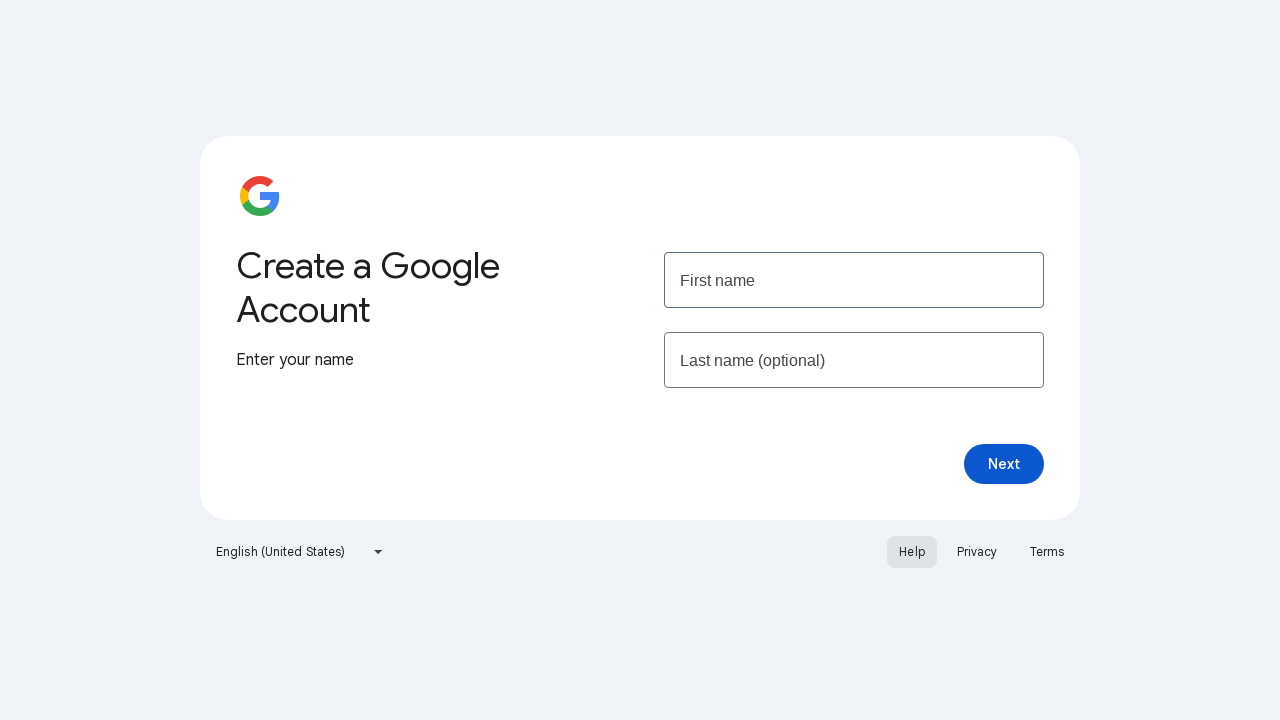

Clicked Privacy link to open another window at (977, 552) on xpath=//a[text()='Privacy']
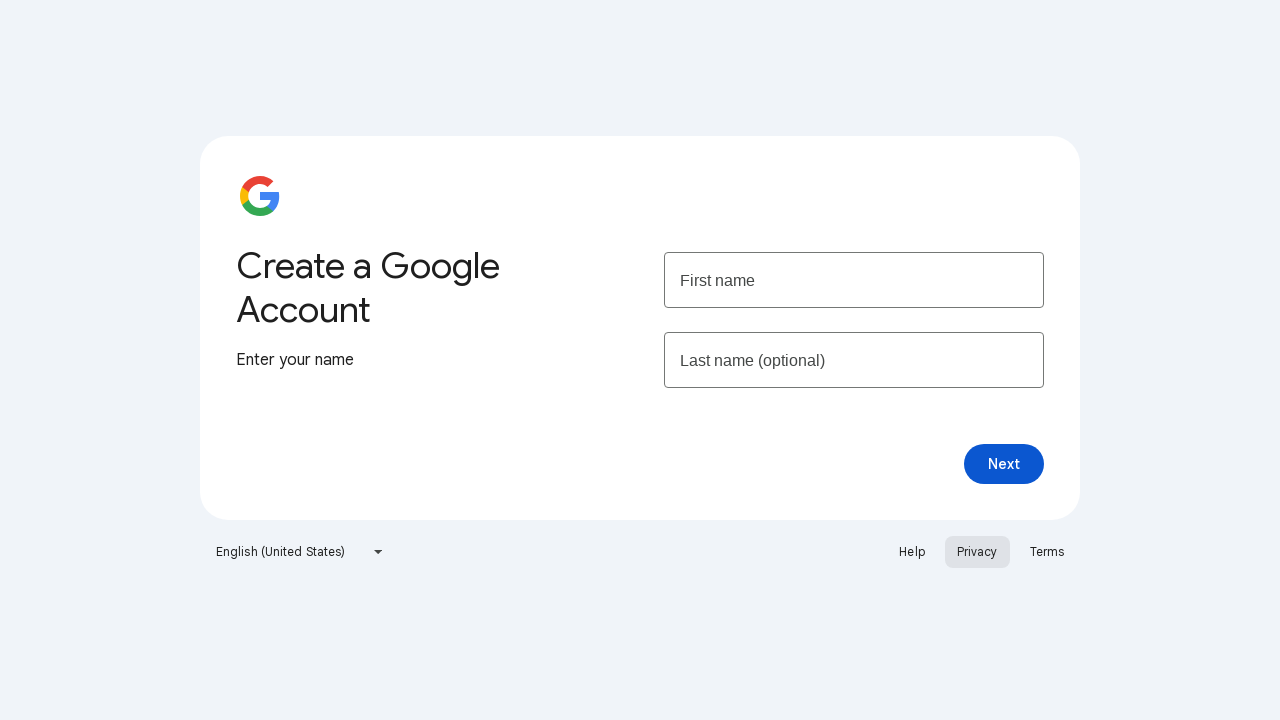

Retrieved all open pages/tabs from context
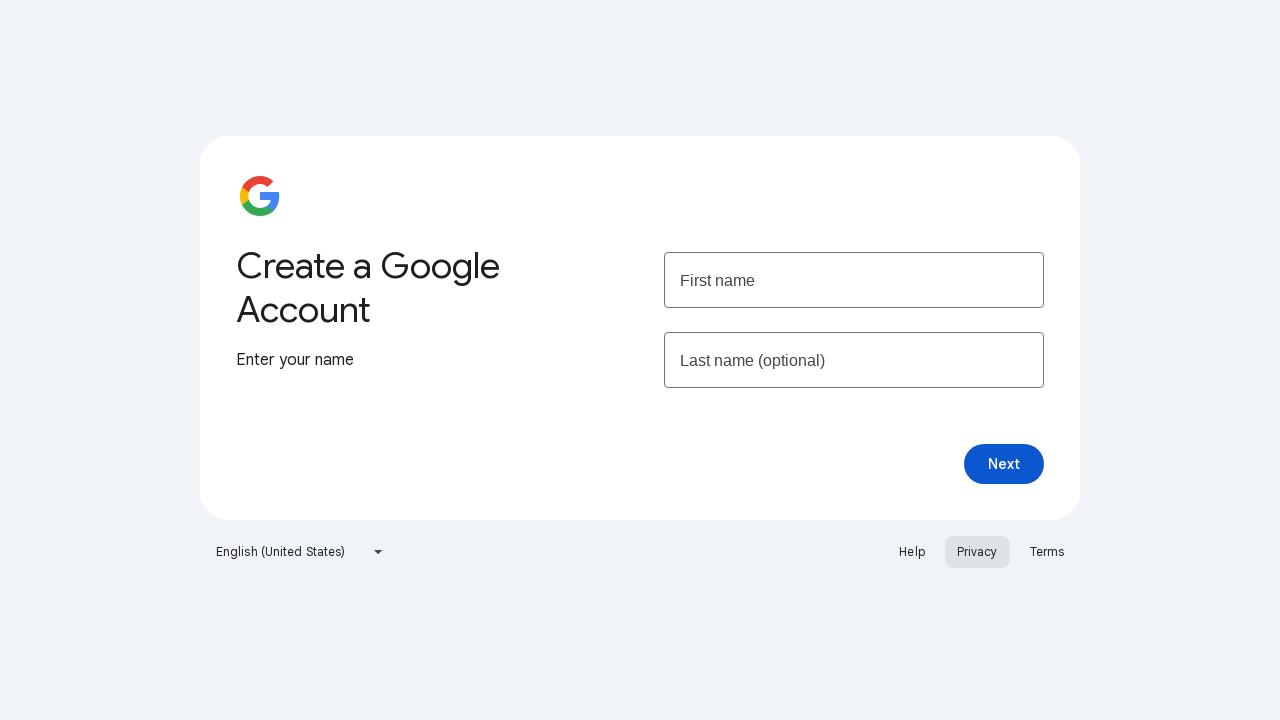

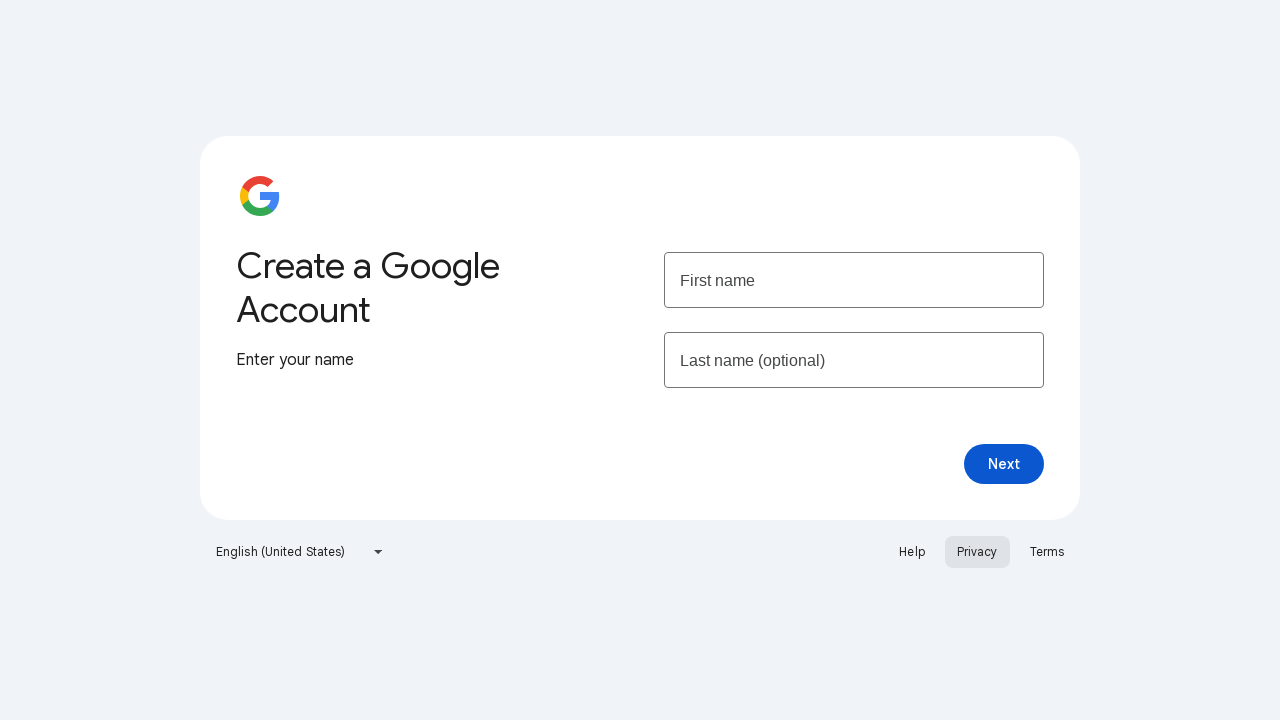